Tests dropdown functionality by verifying default state selection and selecting Colorado from the state dropdown menu

Starting URL: https://practice.cydeo.com

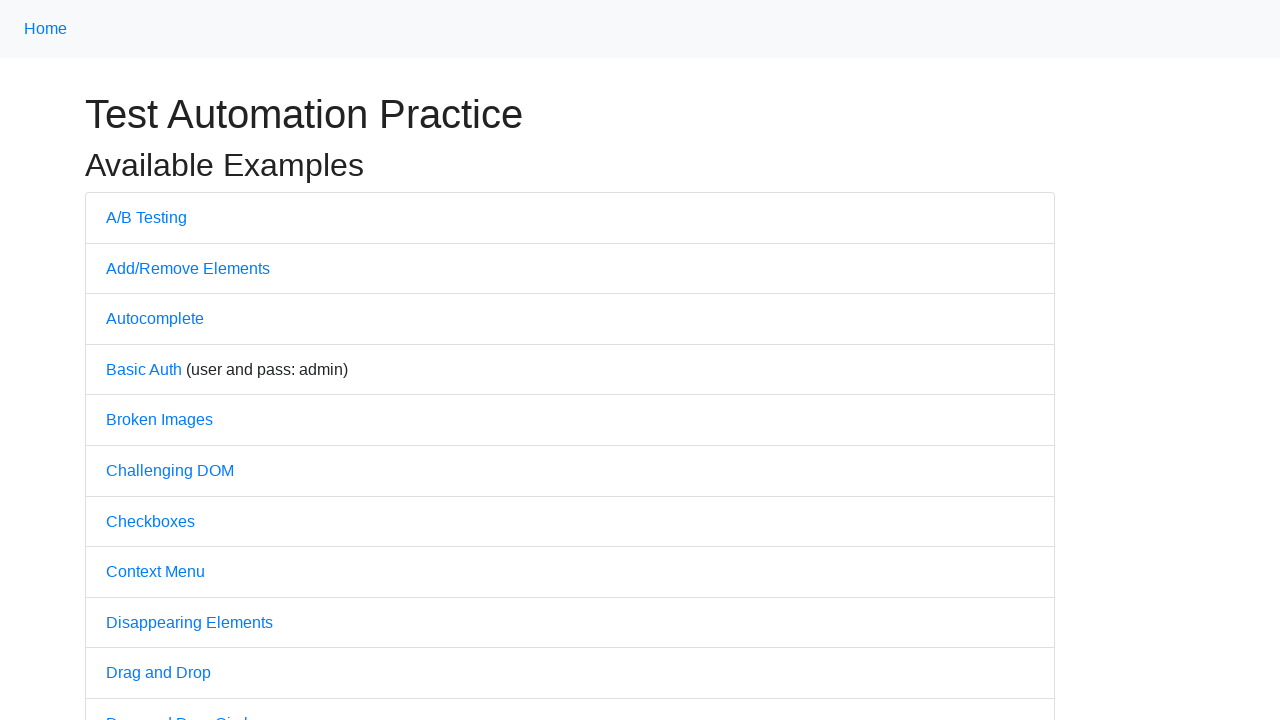

Clicked on Dropdown link at (143, 360) on text=Dropdown
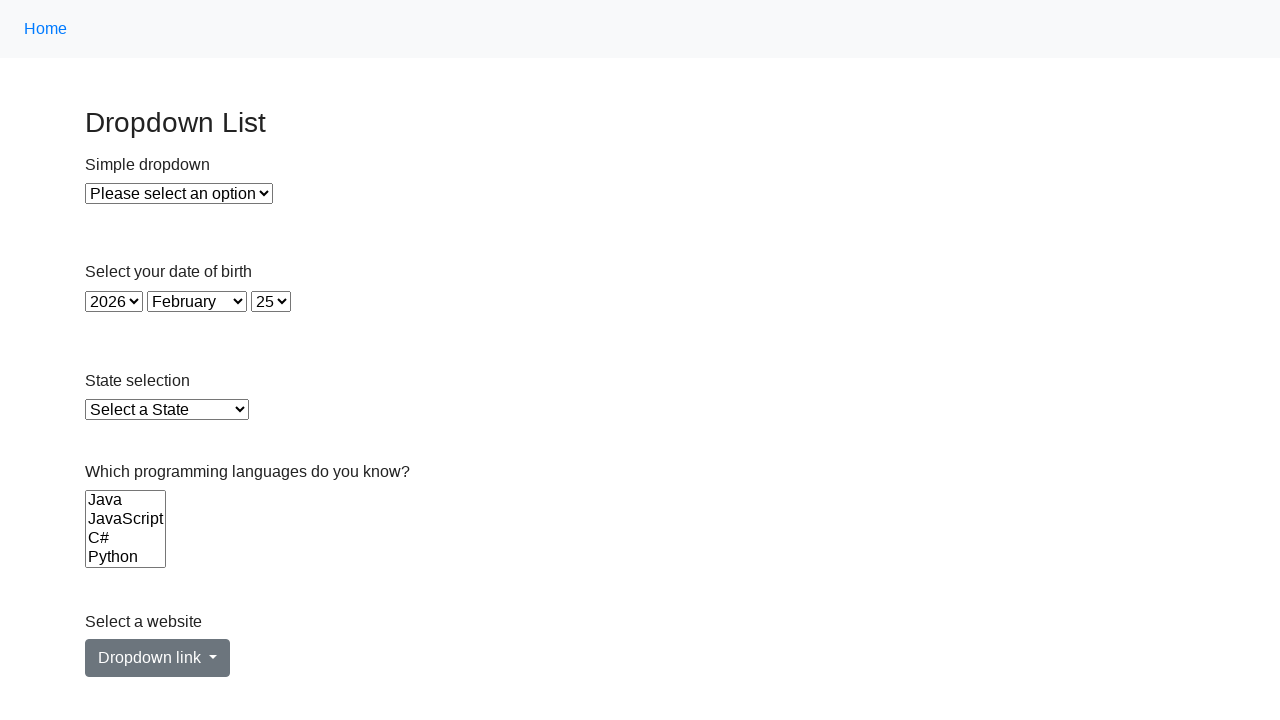

State dropdown selector loaded
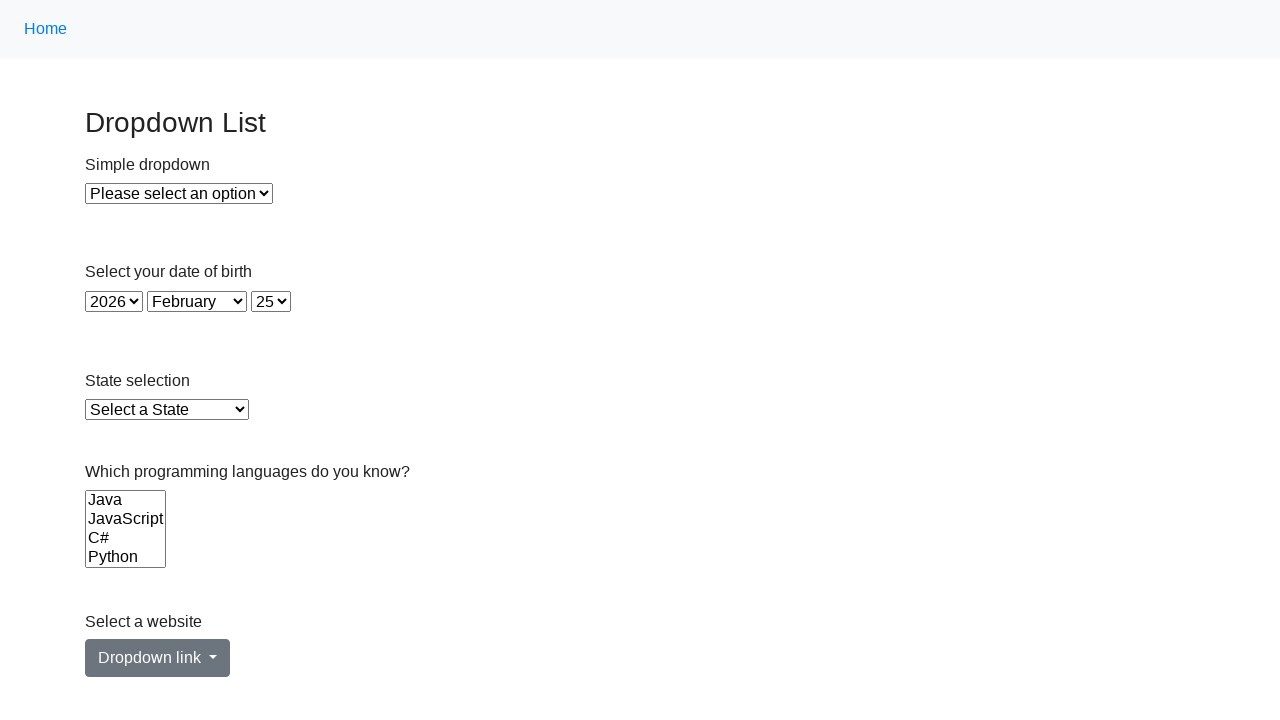

Located state dropdown element
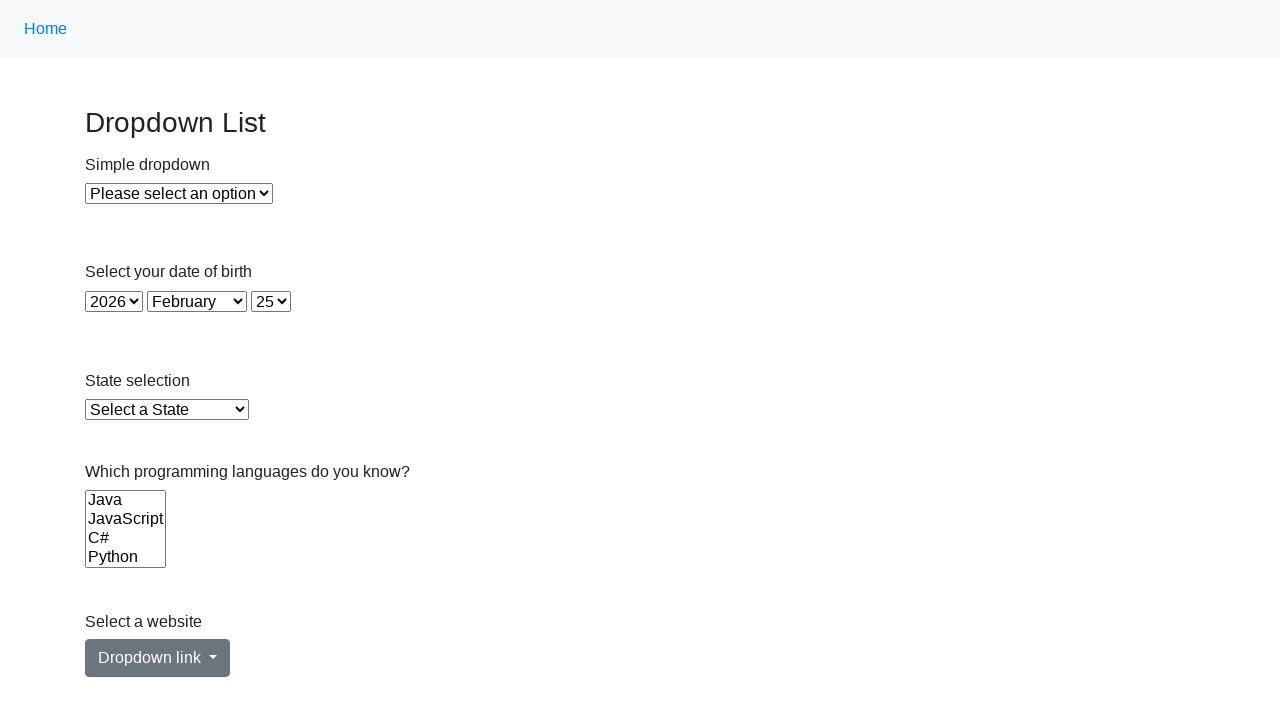

Located default selected option
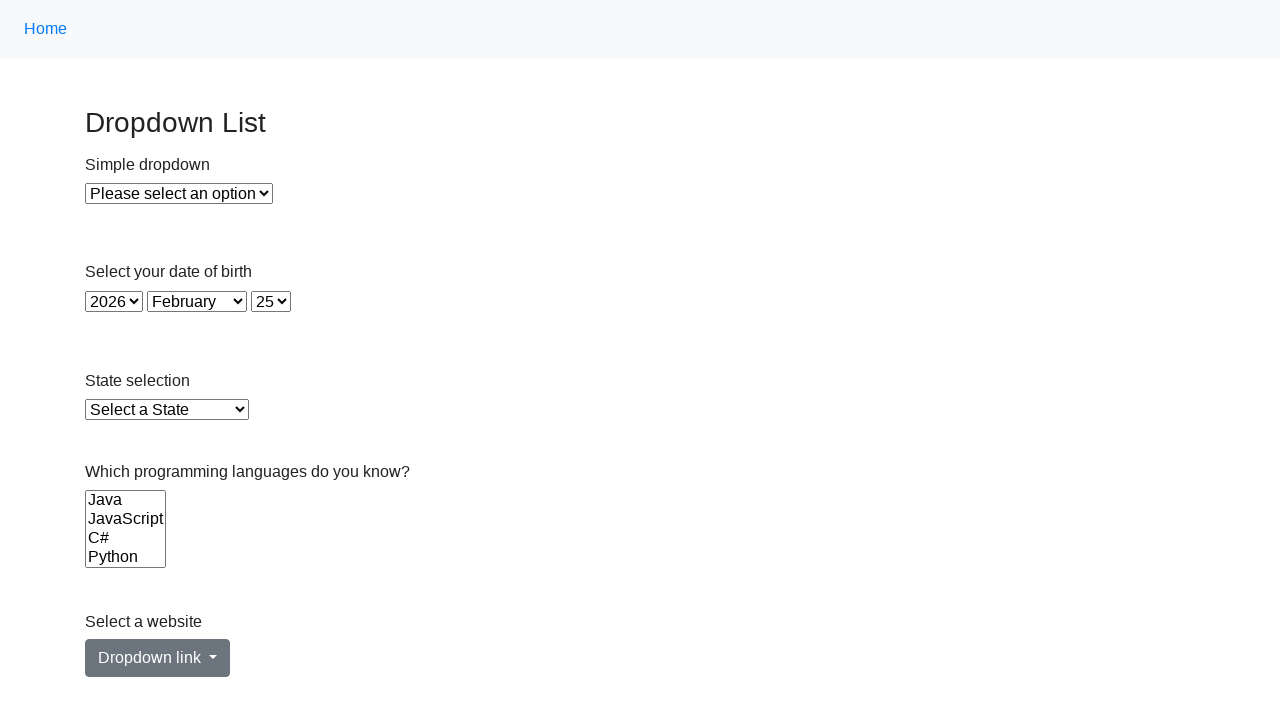

Verified default state is 'Select a State'
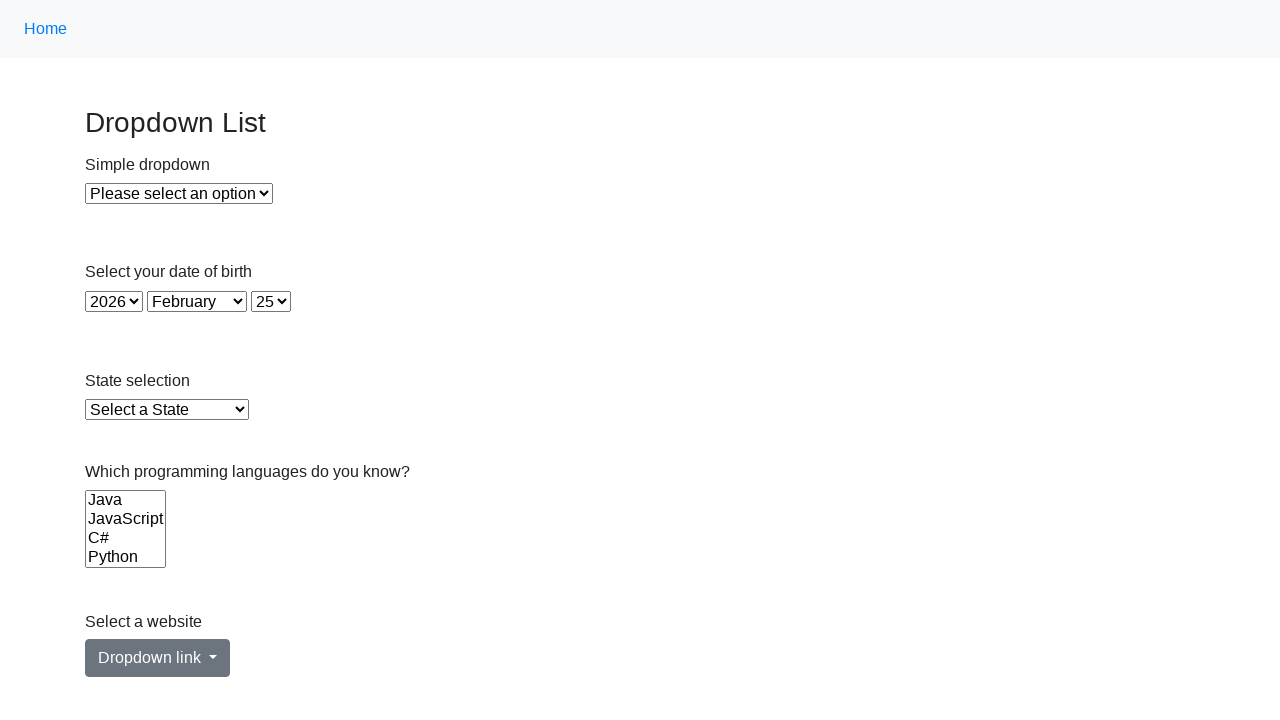

Selected Colorado from state dropdown on select#state
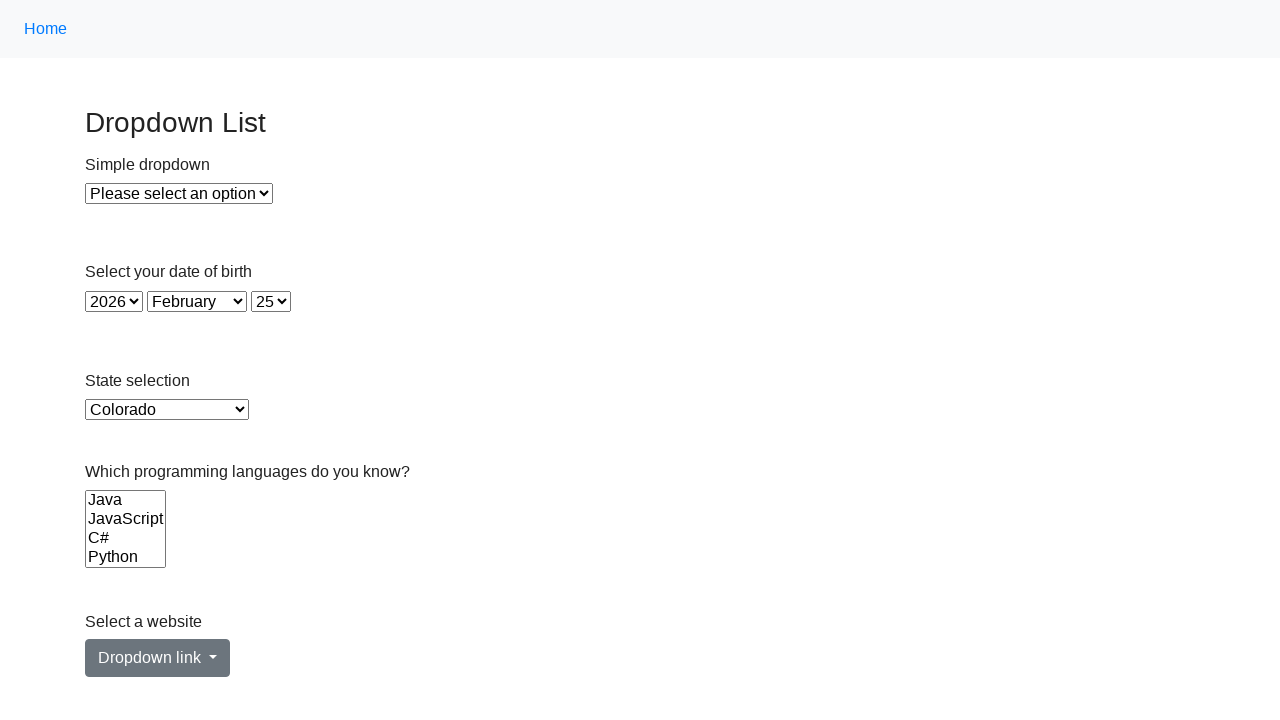

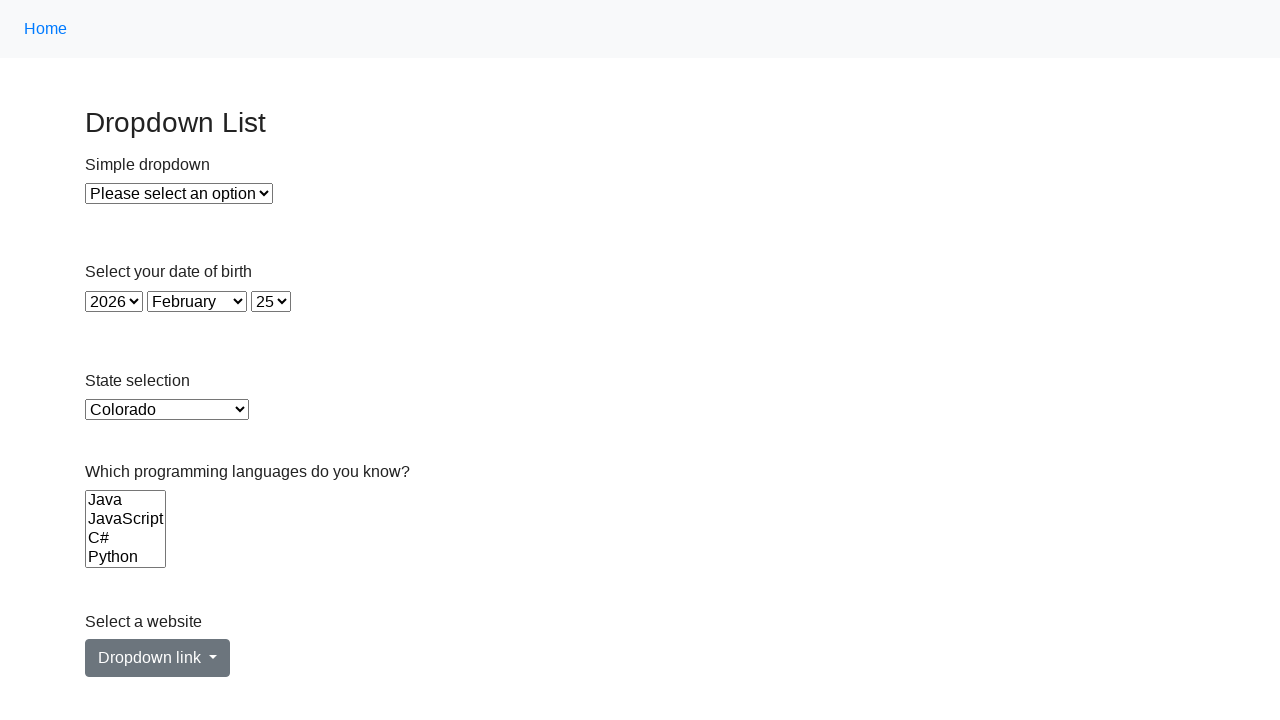